Tests keyboard actions on a text comparison tool by filling text in the first textarea, selecting all and copying with keyboard shortcuts, tabbing to the second textarea, and pasting the content.

Starting URL: https://gotranscript.com/text-compare

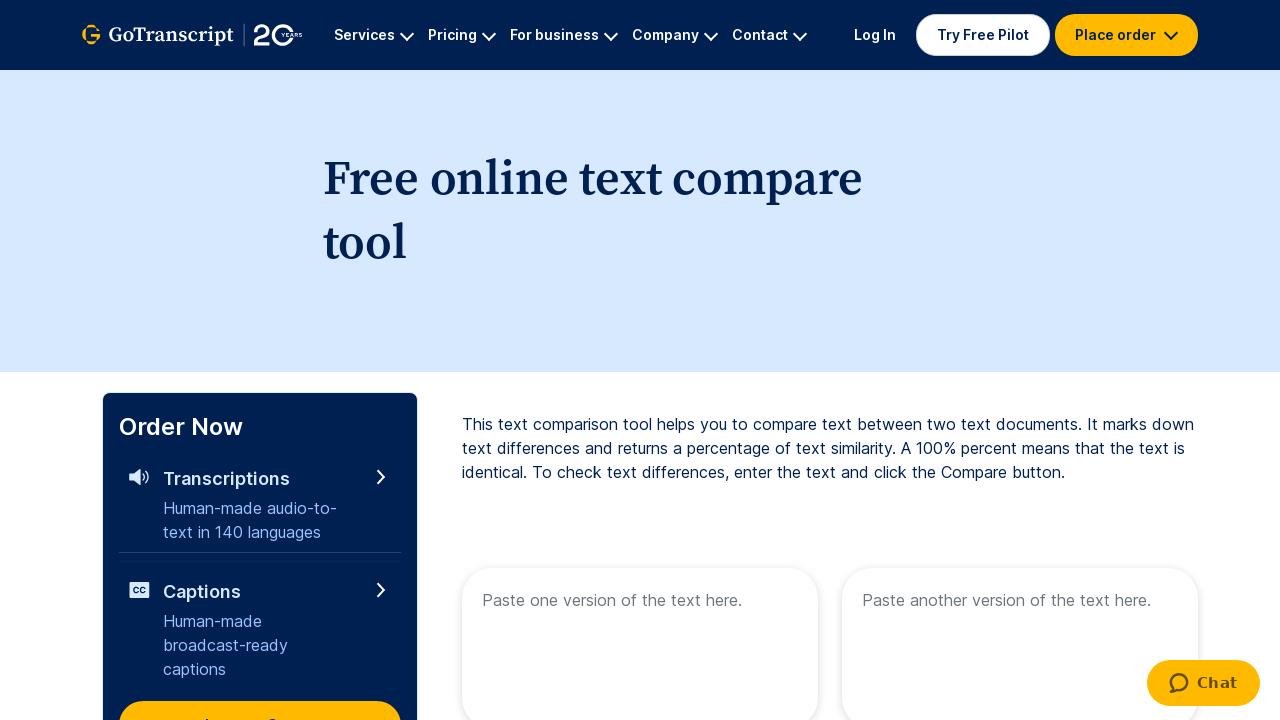

Pressed PageDown key
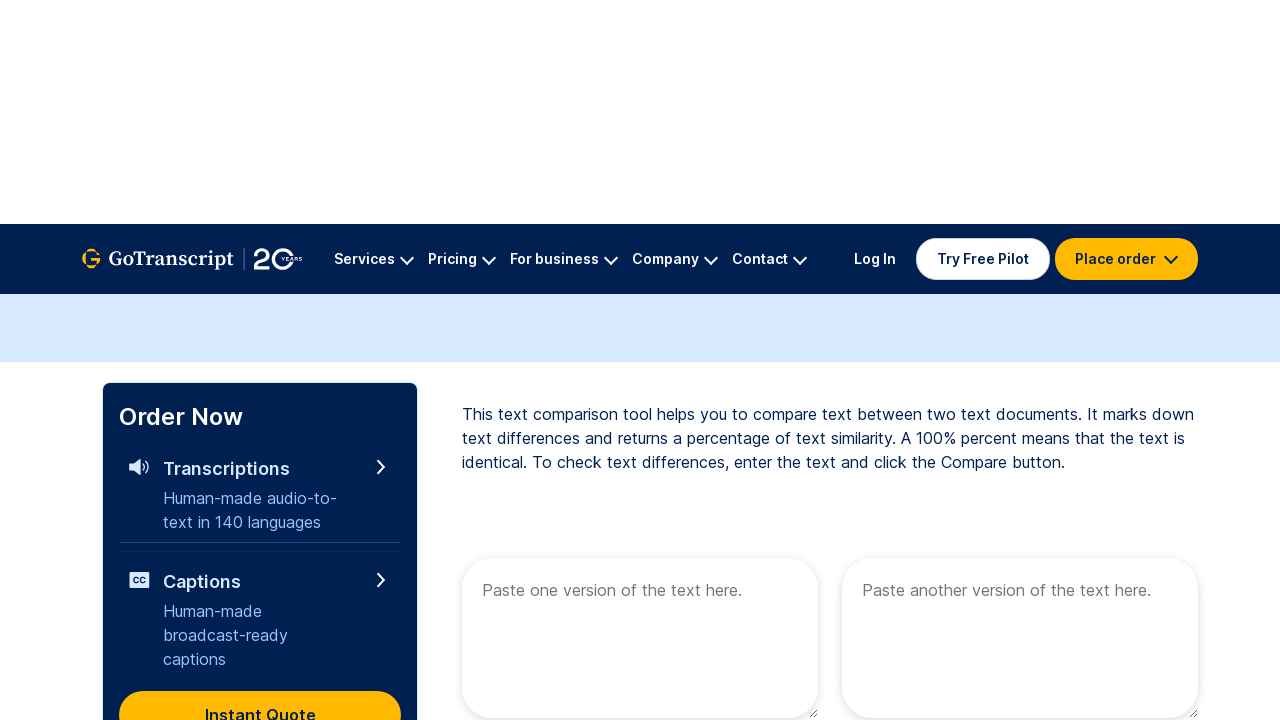

Filled first textarea with 'I am learning Playwright' on textarea[name="text1"]
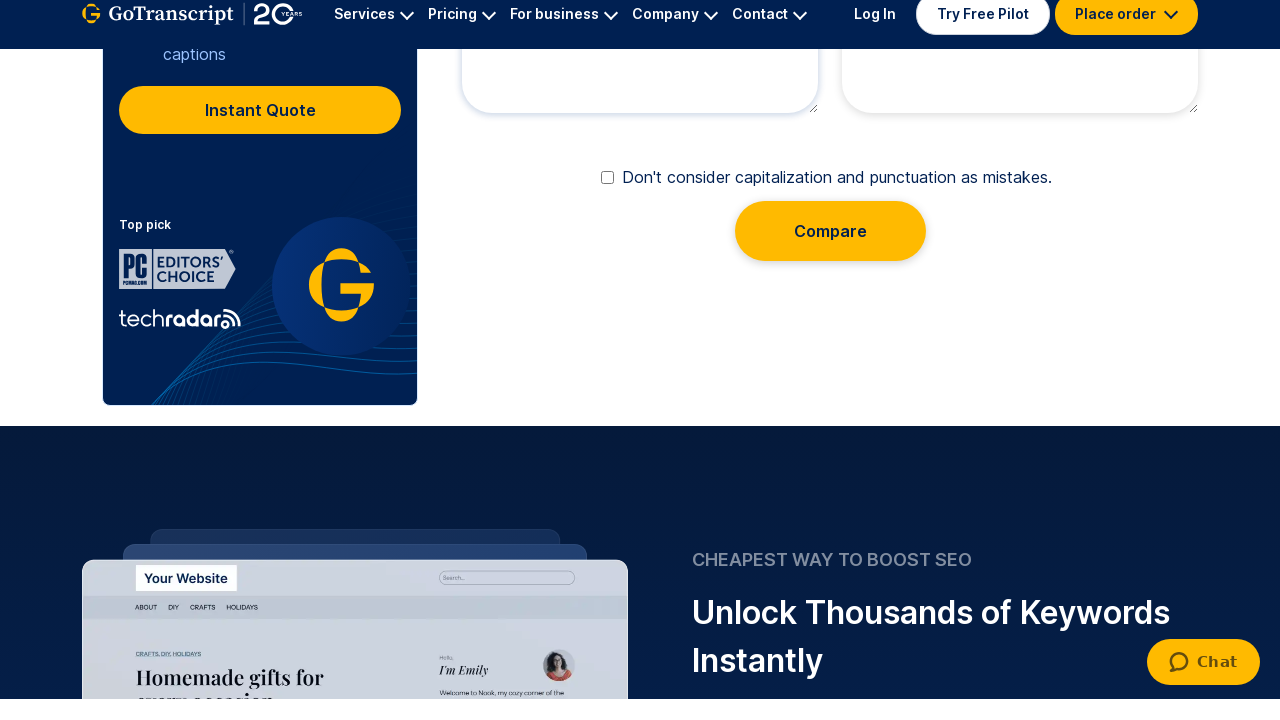

Selected all text using Ctrl+A keyboard shortcut
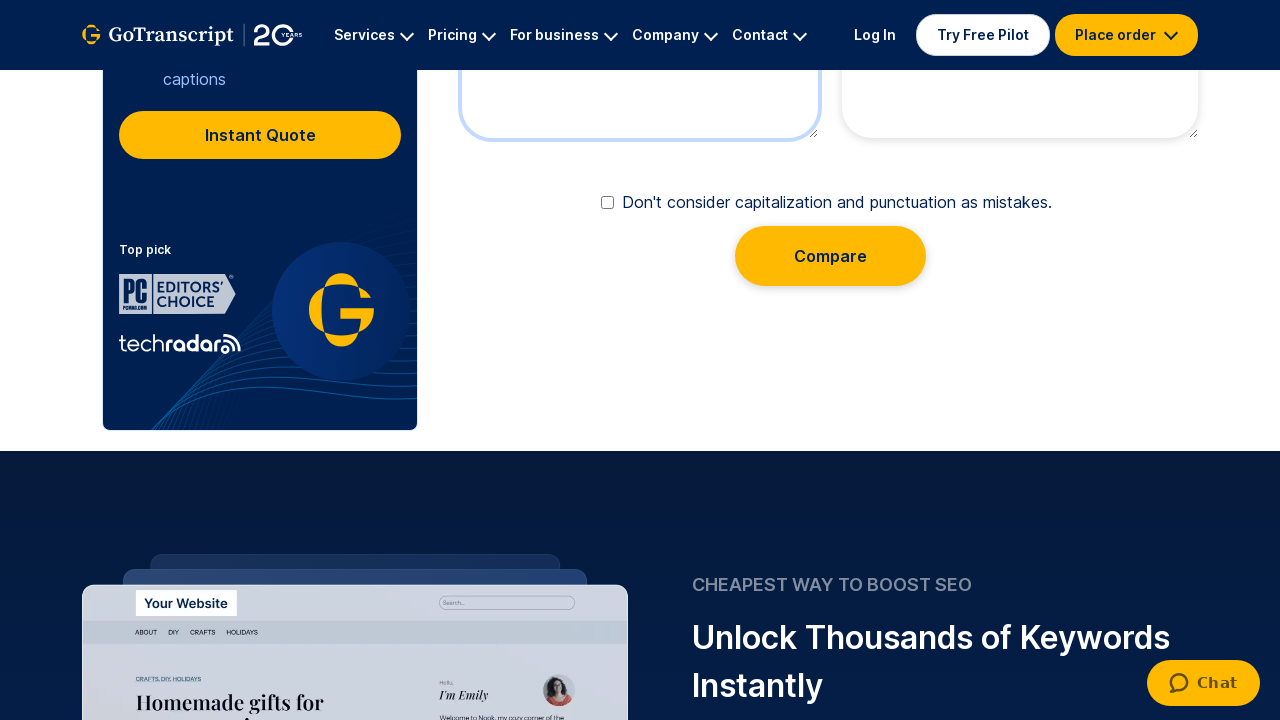

Copied selected text using Ctrl+C keyboard shortcut
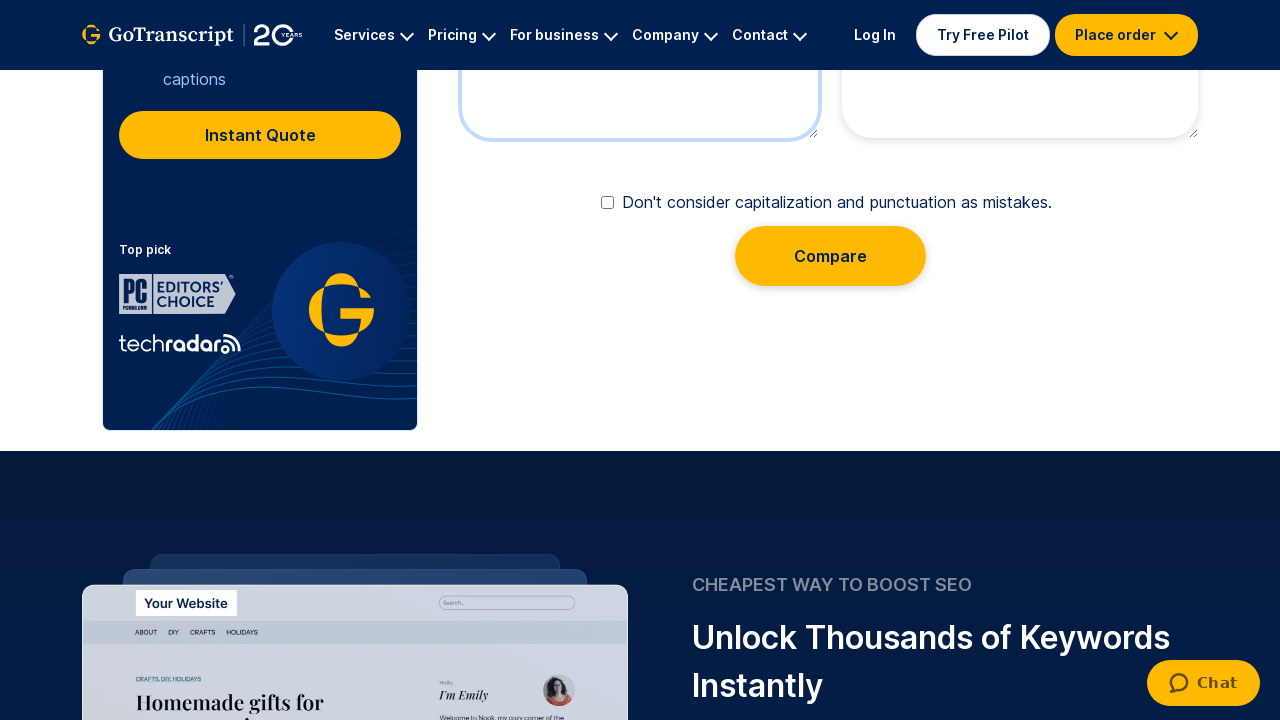

Tabbed to the second textarea field
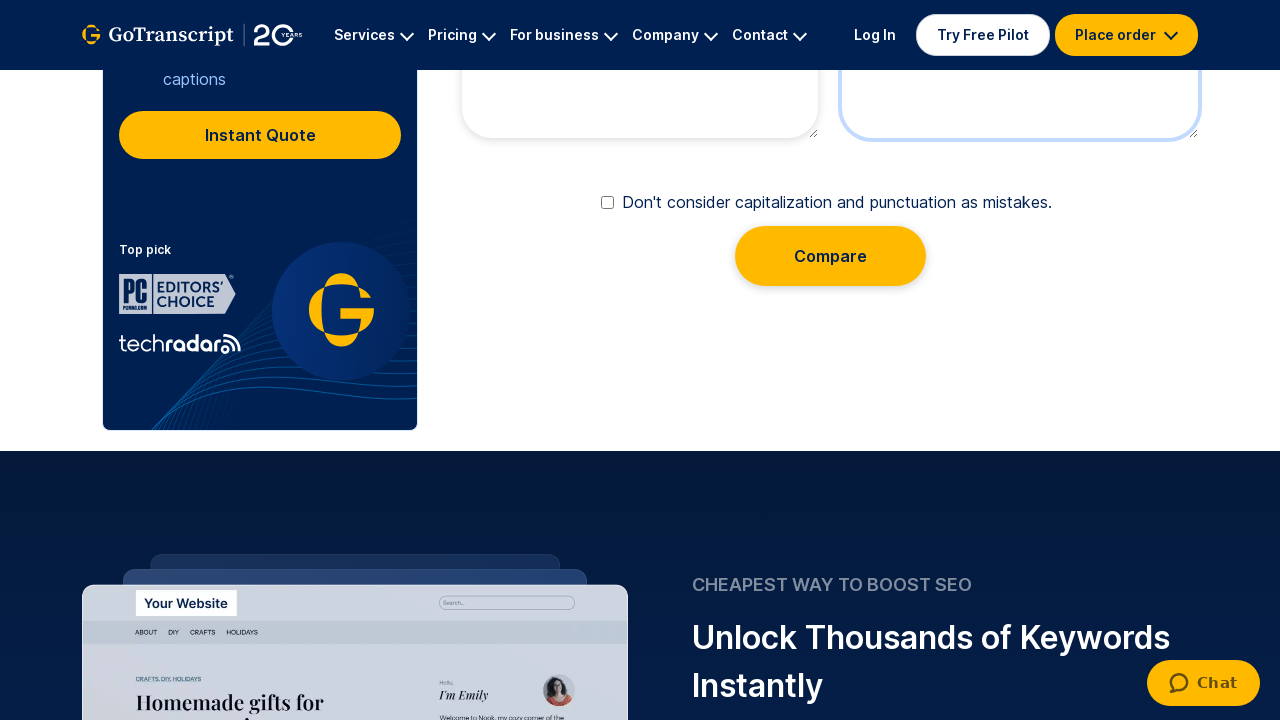

Pasted copied text using Ctrl+V keyboard shortcut
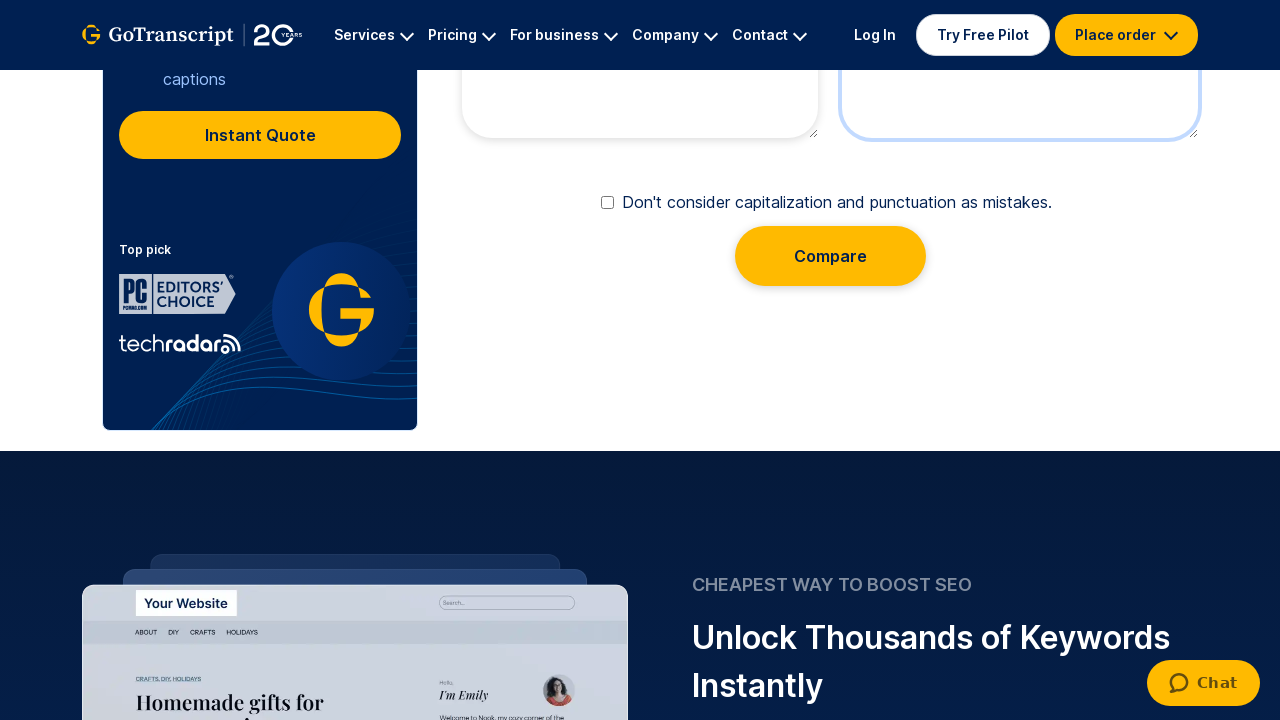

Waited 2000ms for paste action to complete
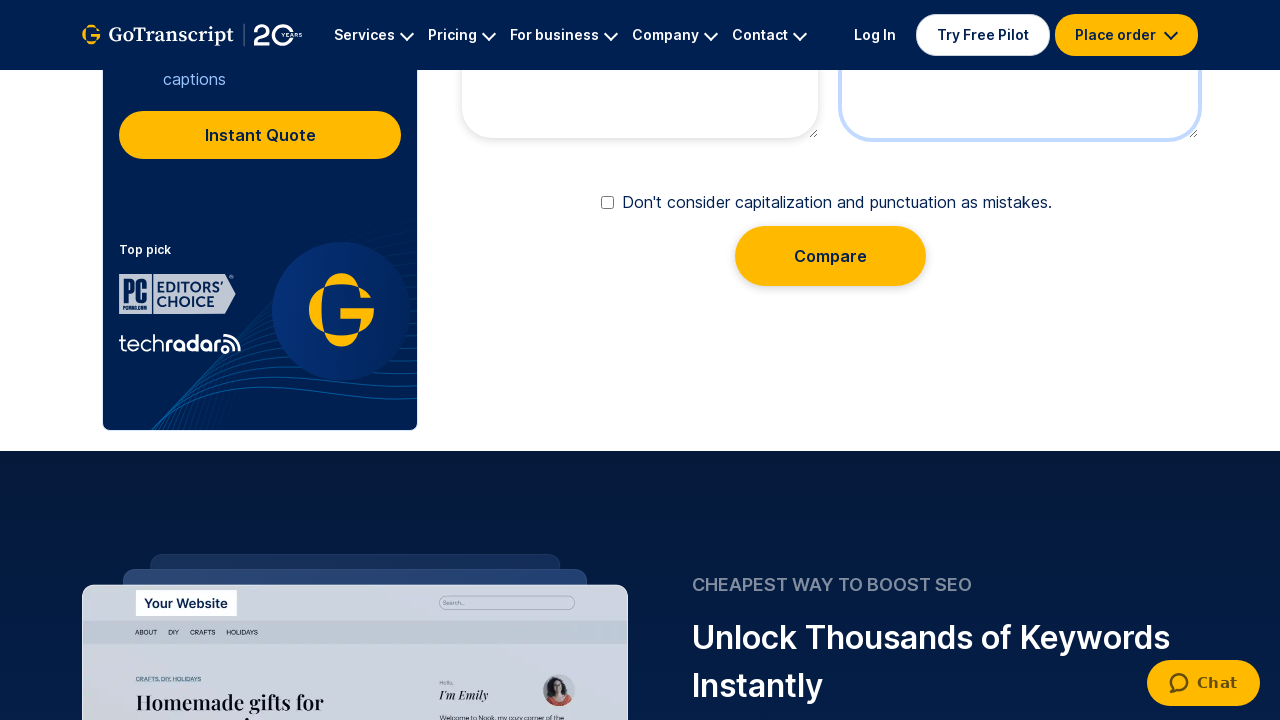

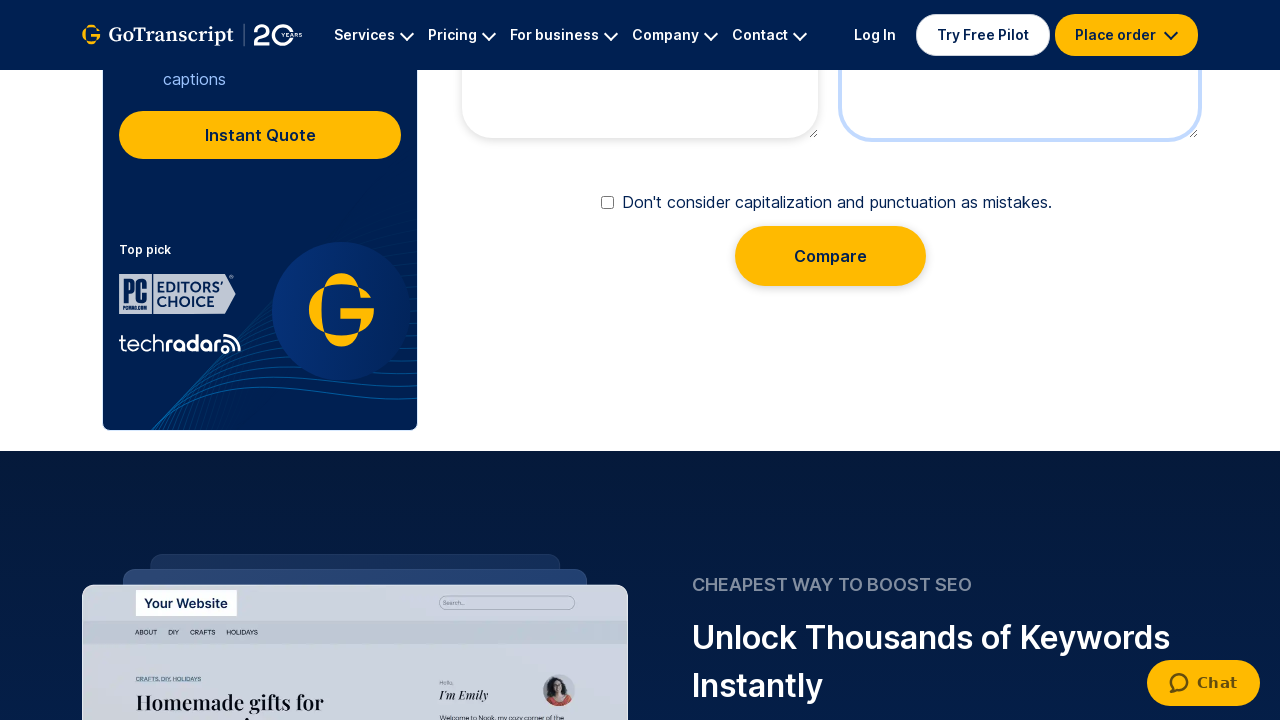